Navigates to the Selenium downloads page and clicks on a download link to download a file (the Selenium Java JAR file)

Starting URL: https://www.selenium.dev/downloads/

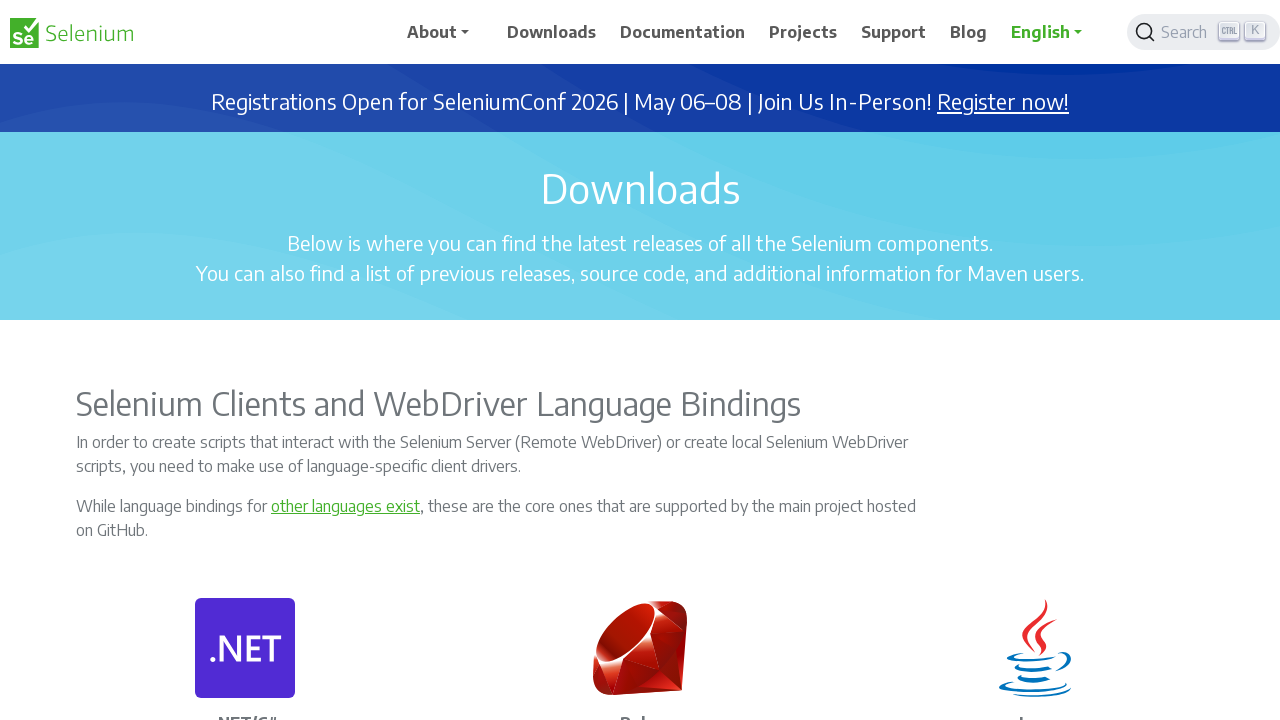

Clicked the Selenium Java JAR download link at (1060, 360) on xpath=//html/body/div/main/div[3]/div[3]/div/div[2]/p[2]/a
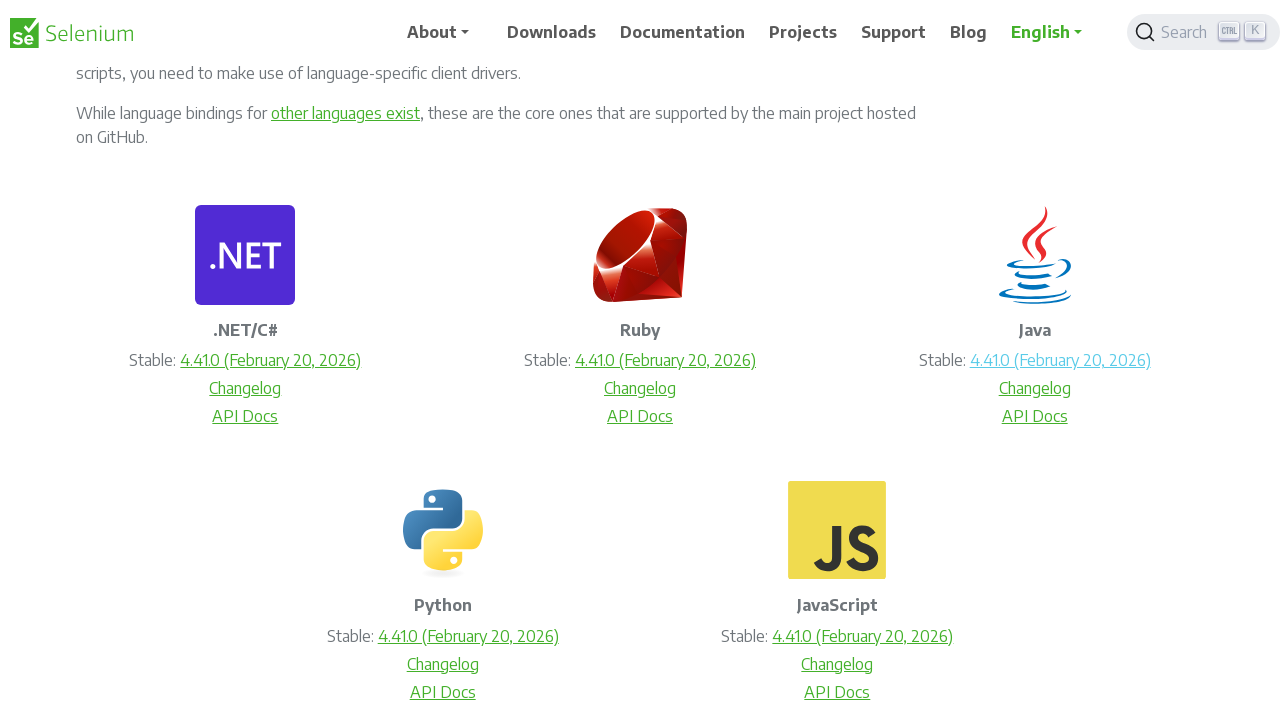

Download started and download object retrieved
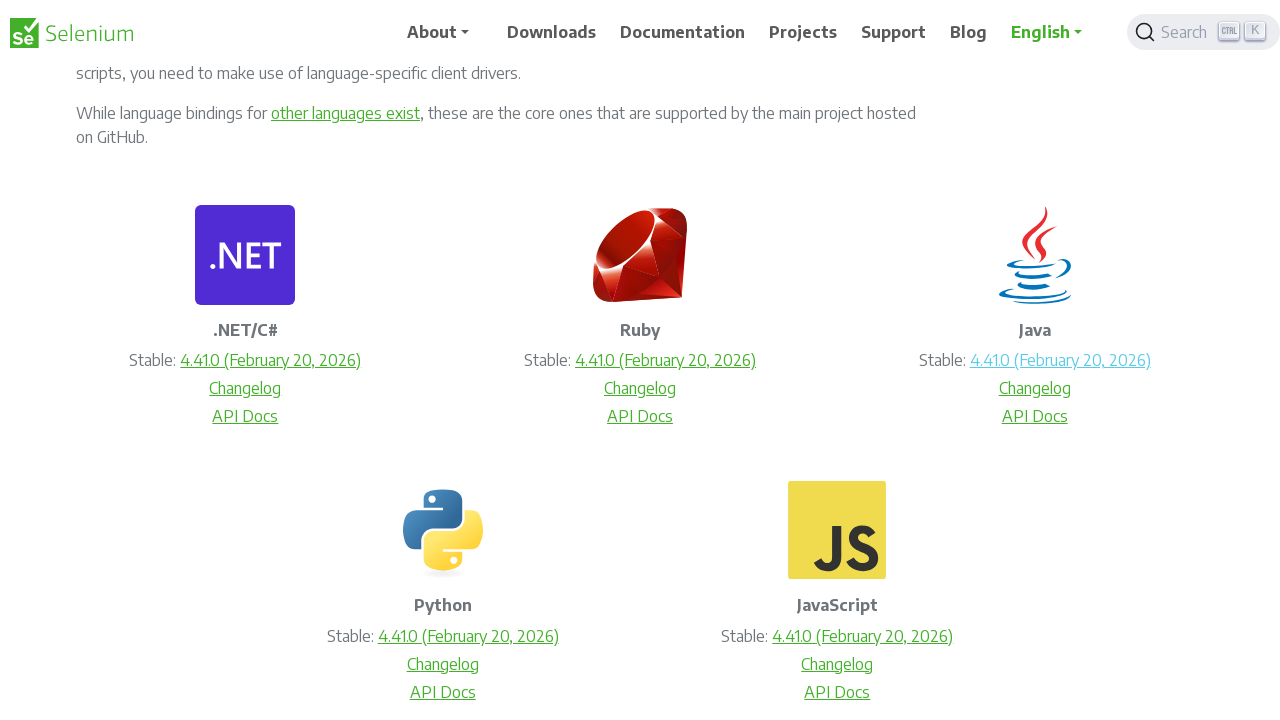

Download completed successfully
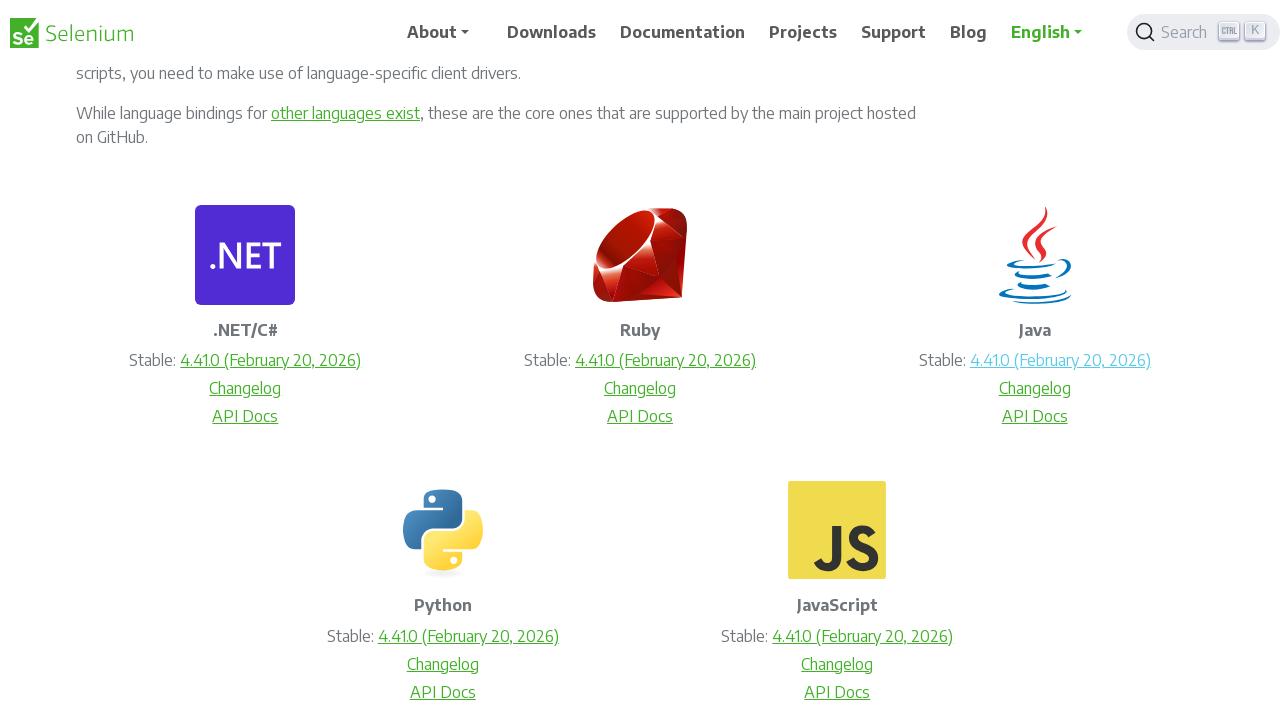

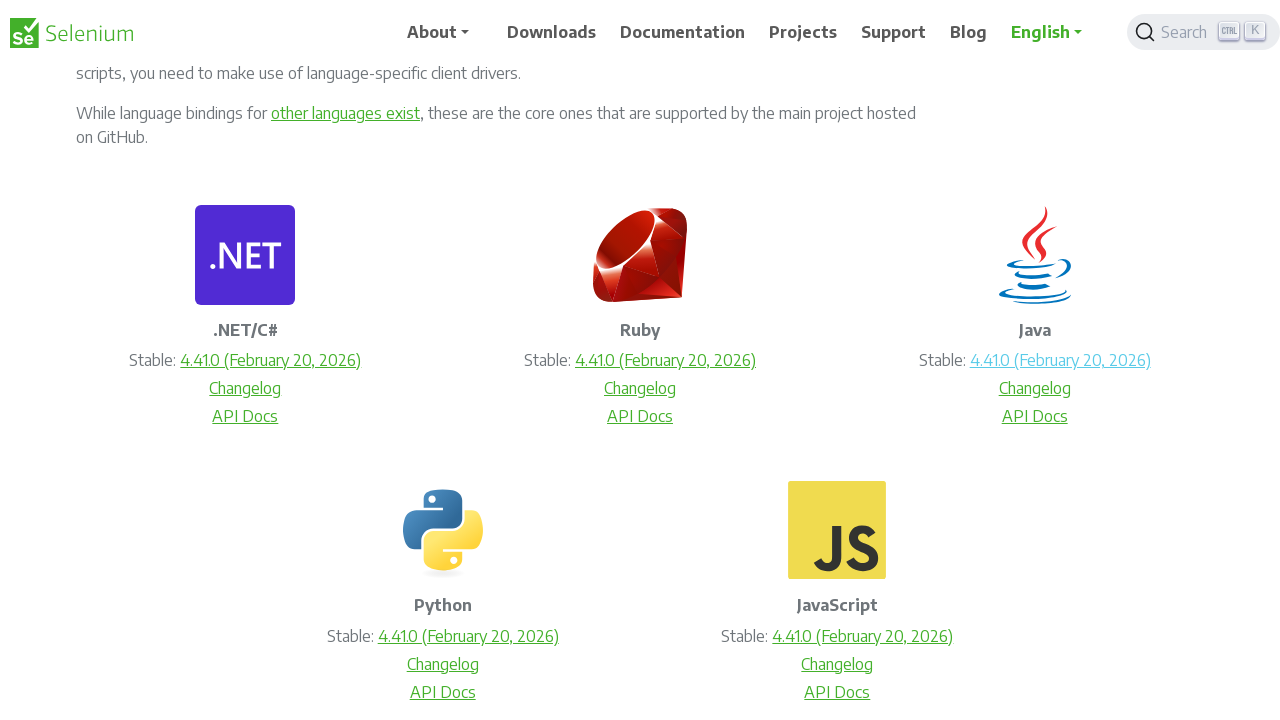